Tests click and hold selection by dragging from first item to fourth item in a selectable grid

Starting URL: https://jqueryui.com/resources/demos/selectable/display-grid.html

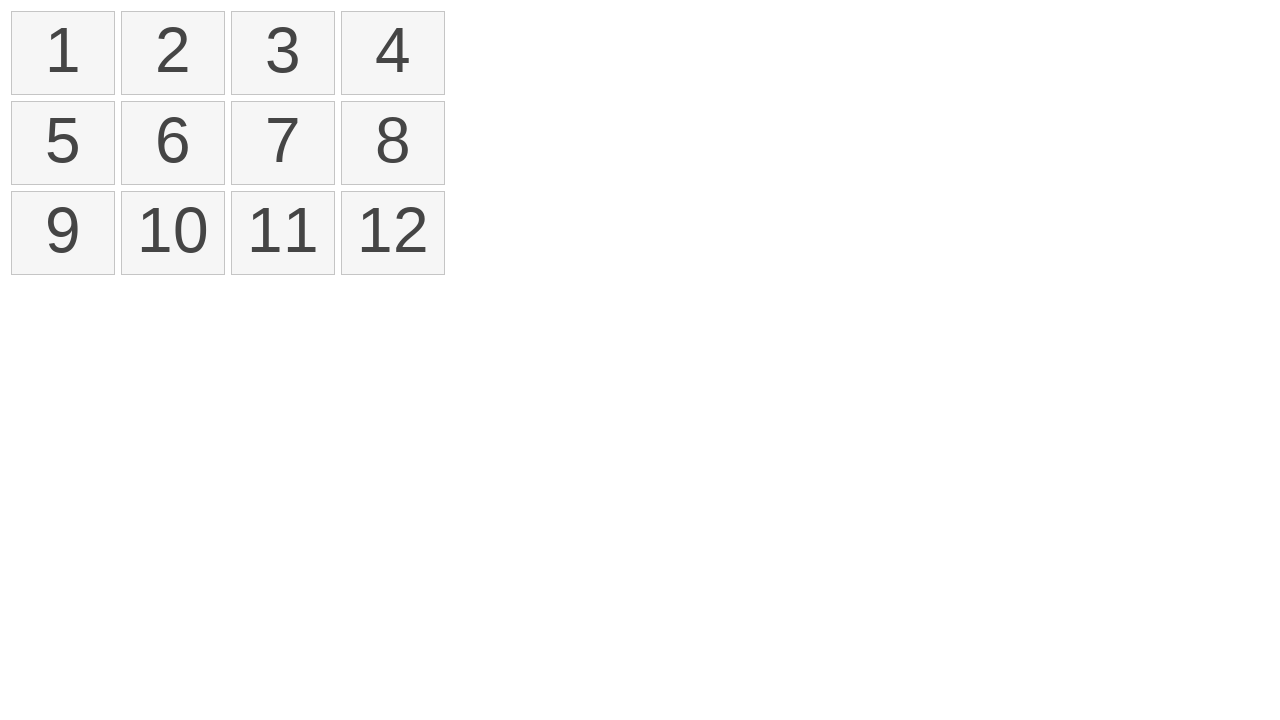

Waited for grid items to load
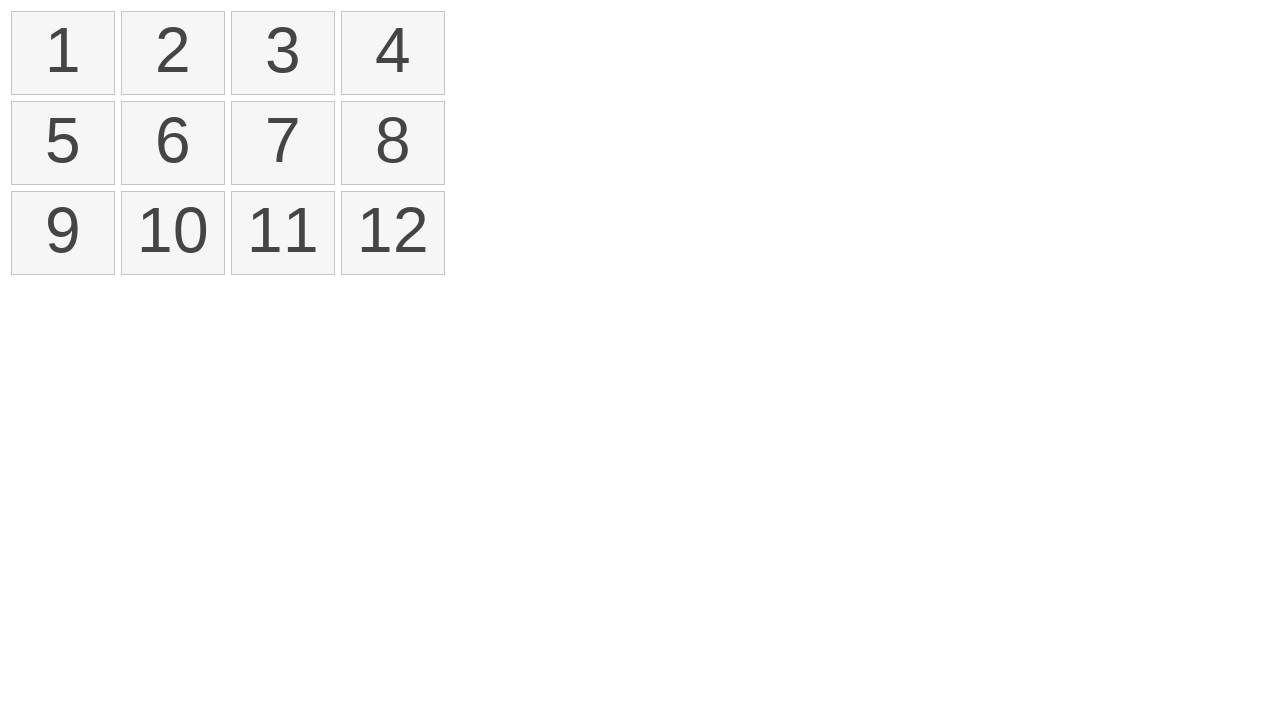

Located all list items in the grid
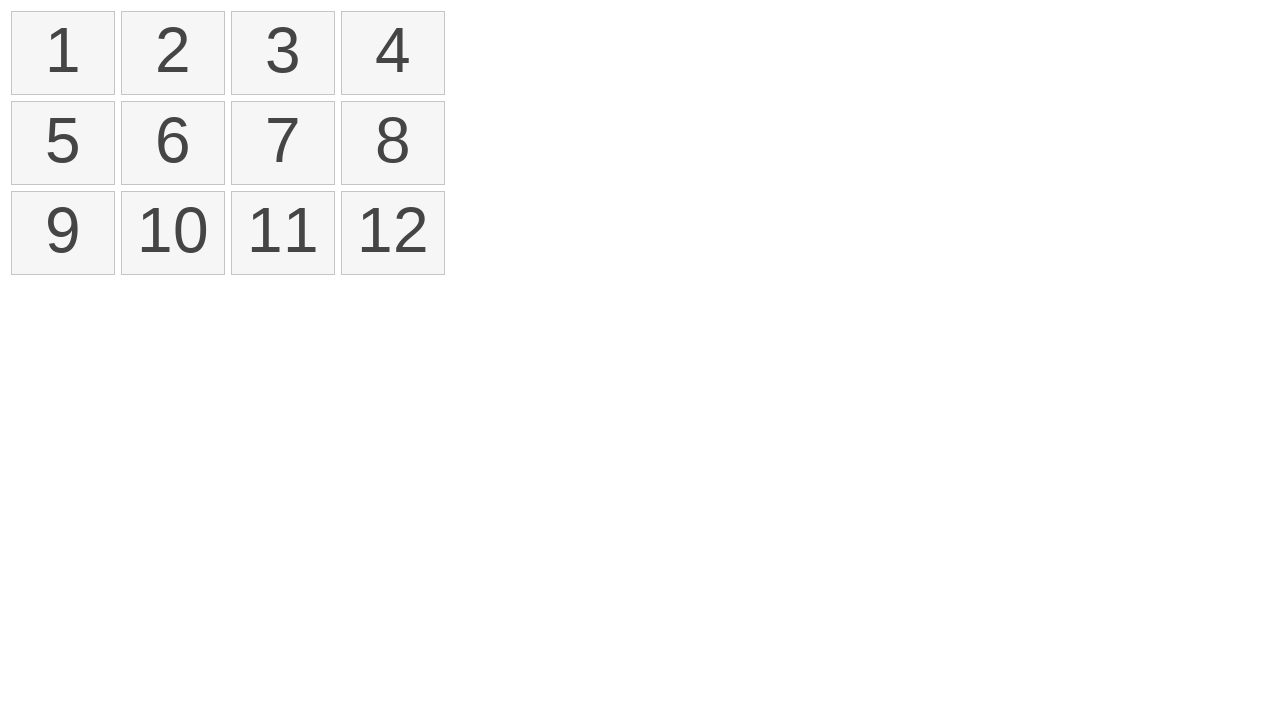

Selected first and fourth items for drag operation
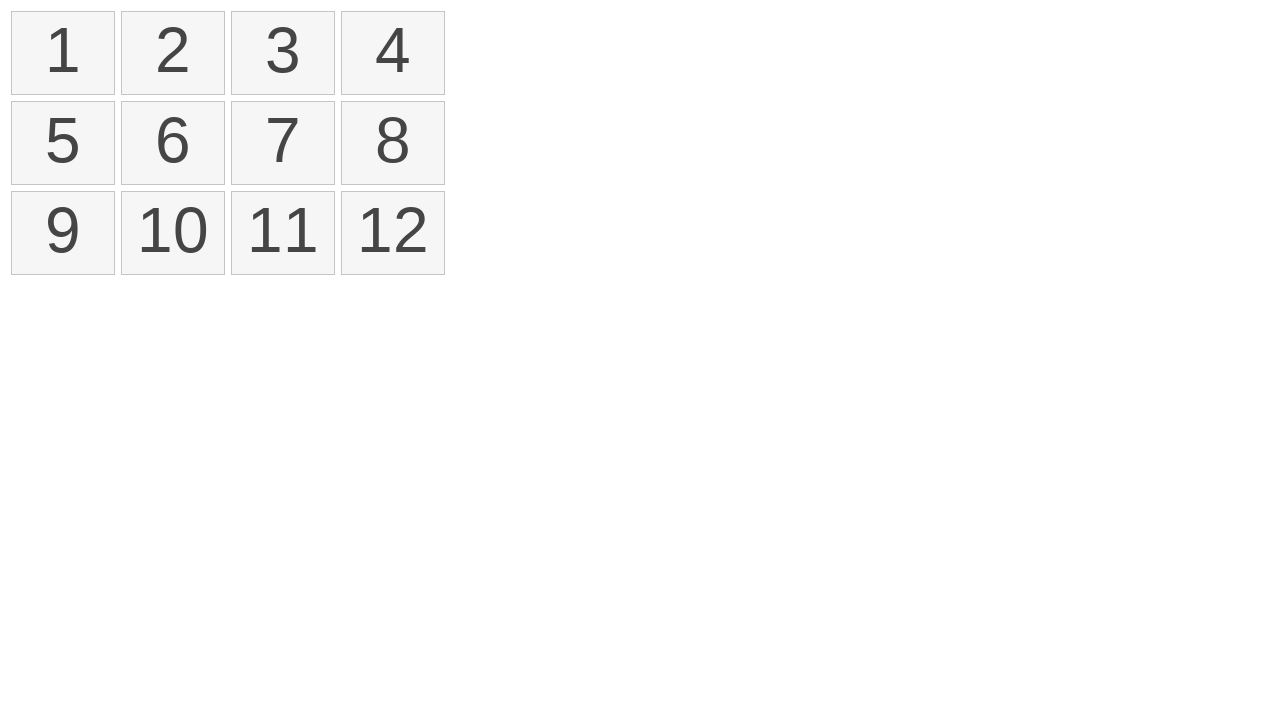

Retrieved bounding boxes for first and fourth items
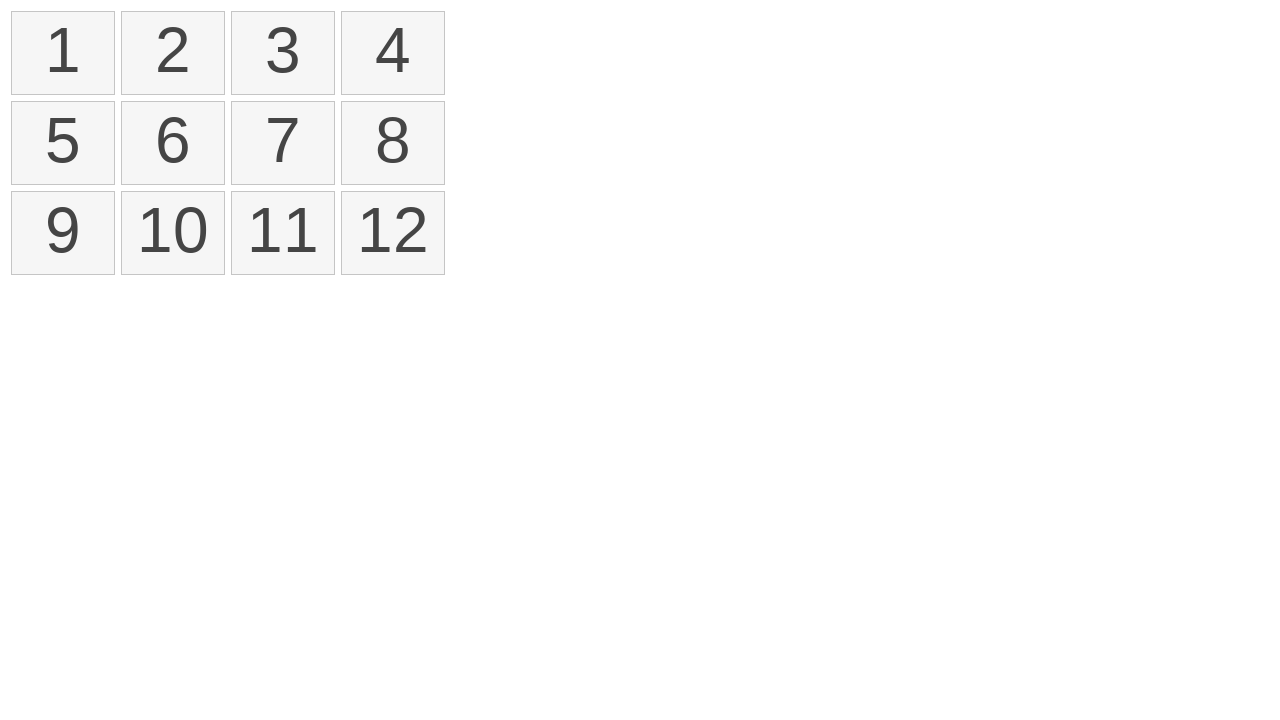

Moved mouse to center of first item at (63, 53)
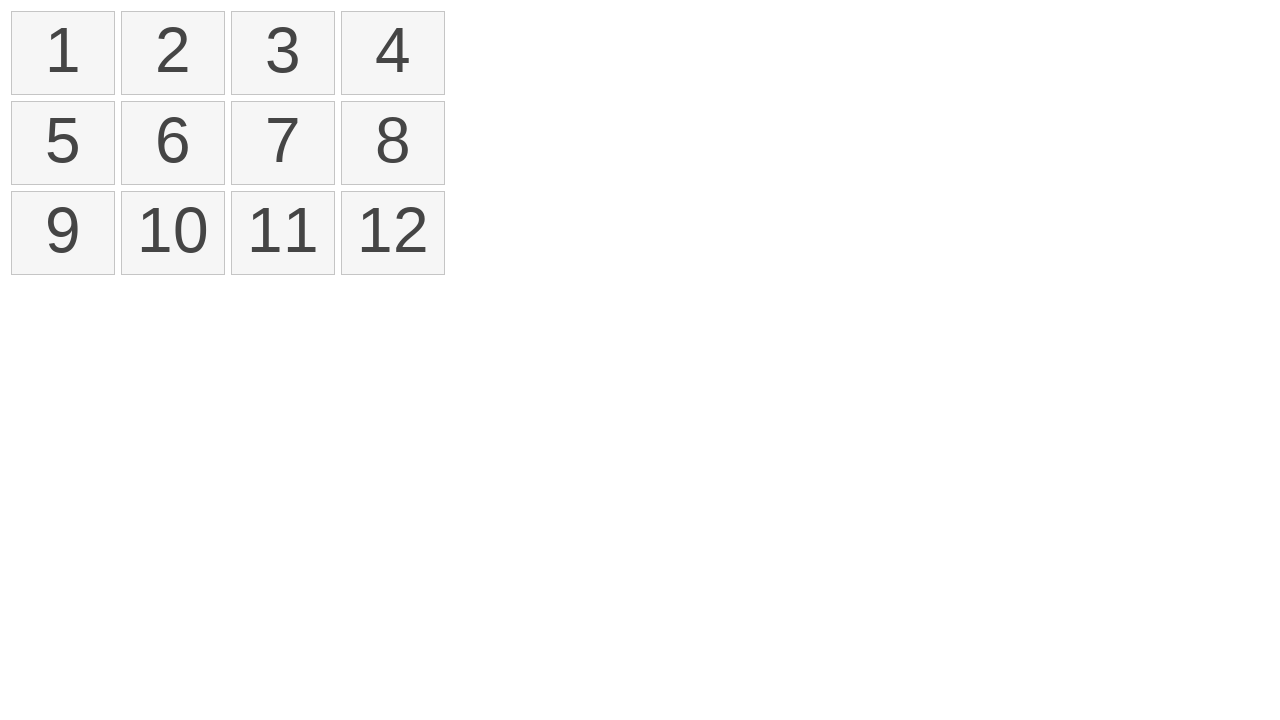

Pressed mouse button down on first item at (63, 53)
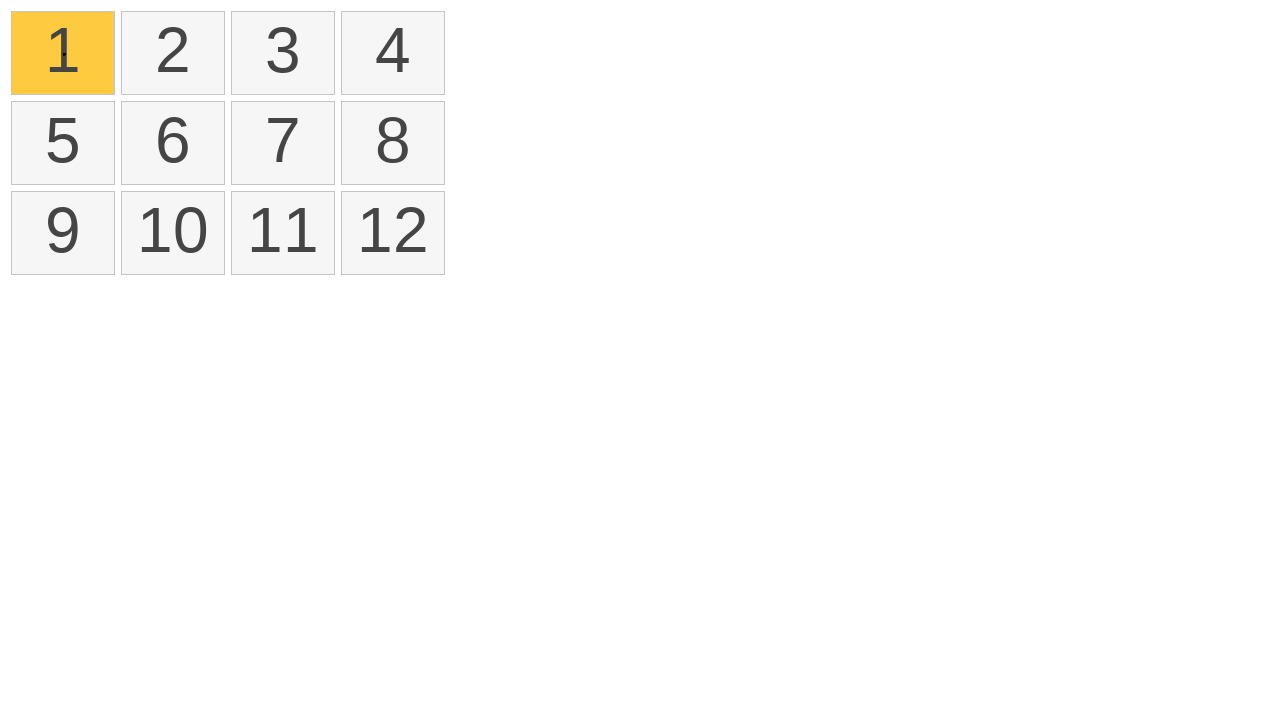

Dragged mouse to center of fourth item while holding button at (393, 53)
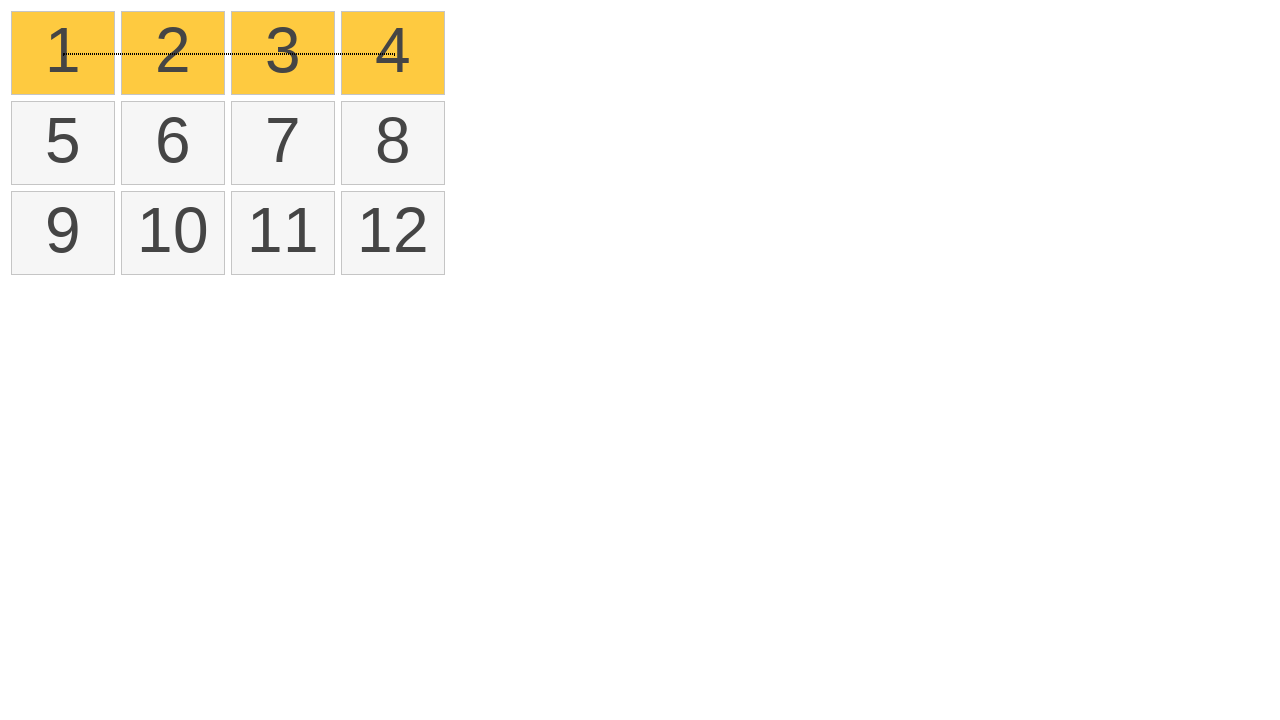

Released mouse button to complete drag selection at (393, 53)
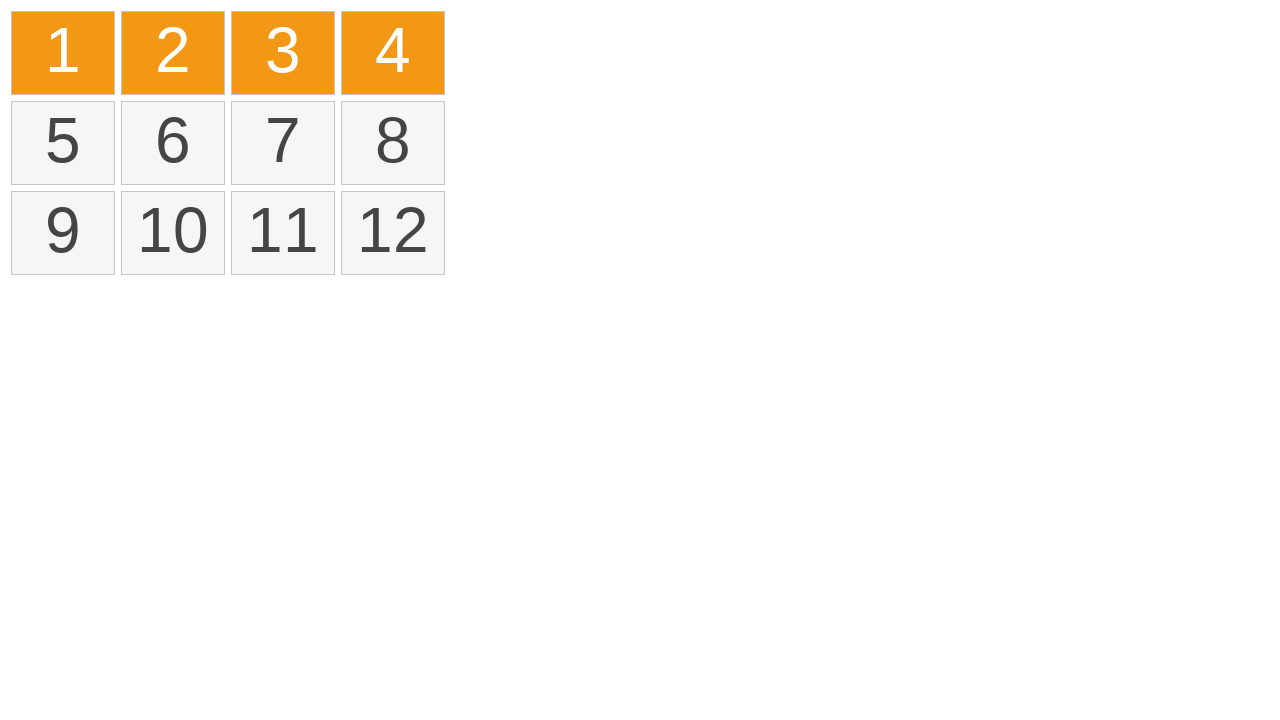

Located all selected items in the grid
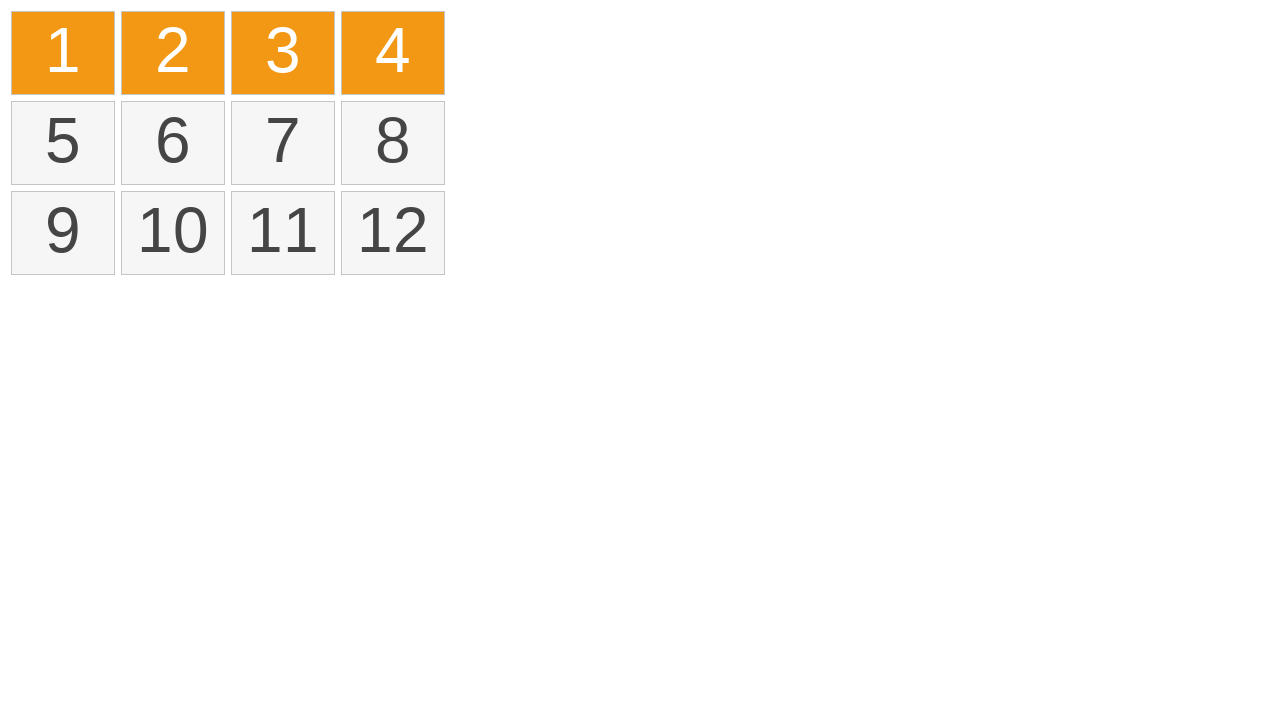

Verified that exactly 4 items are selected
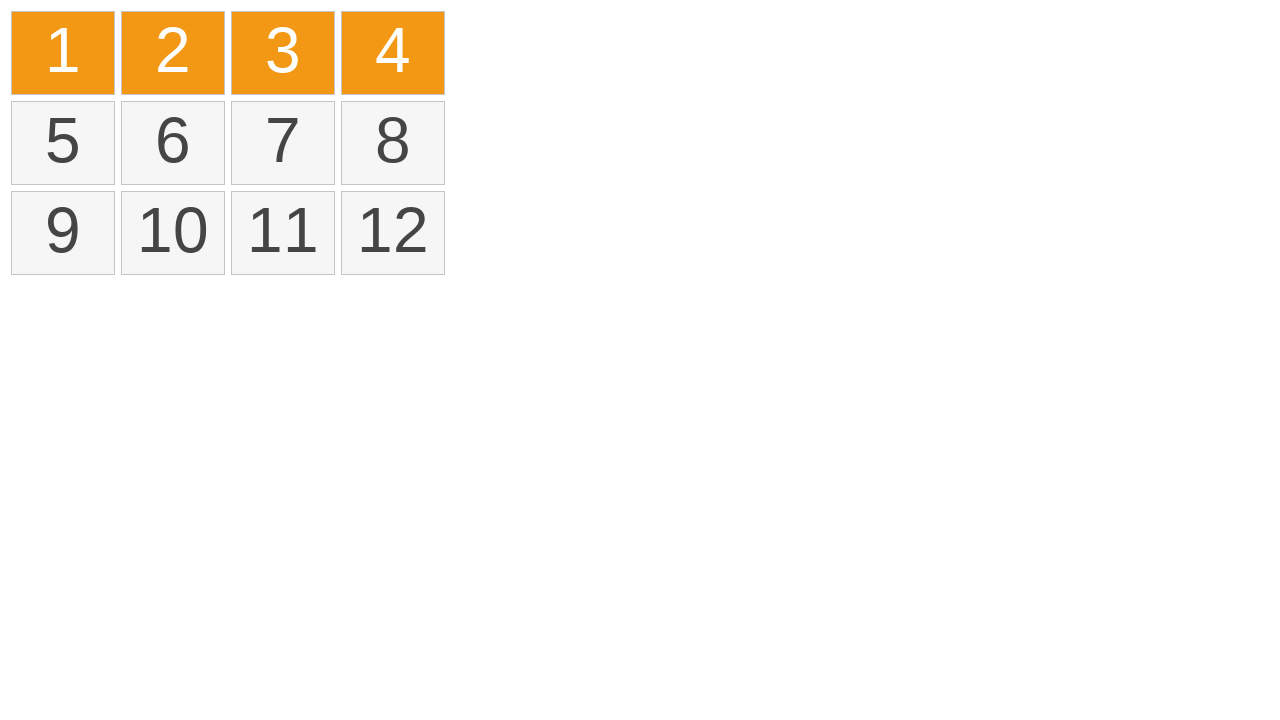

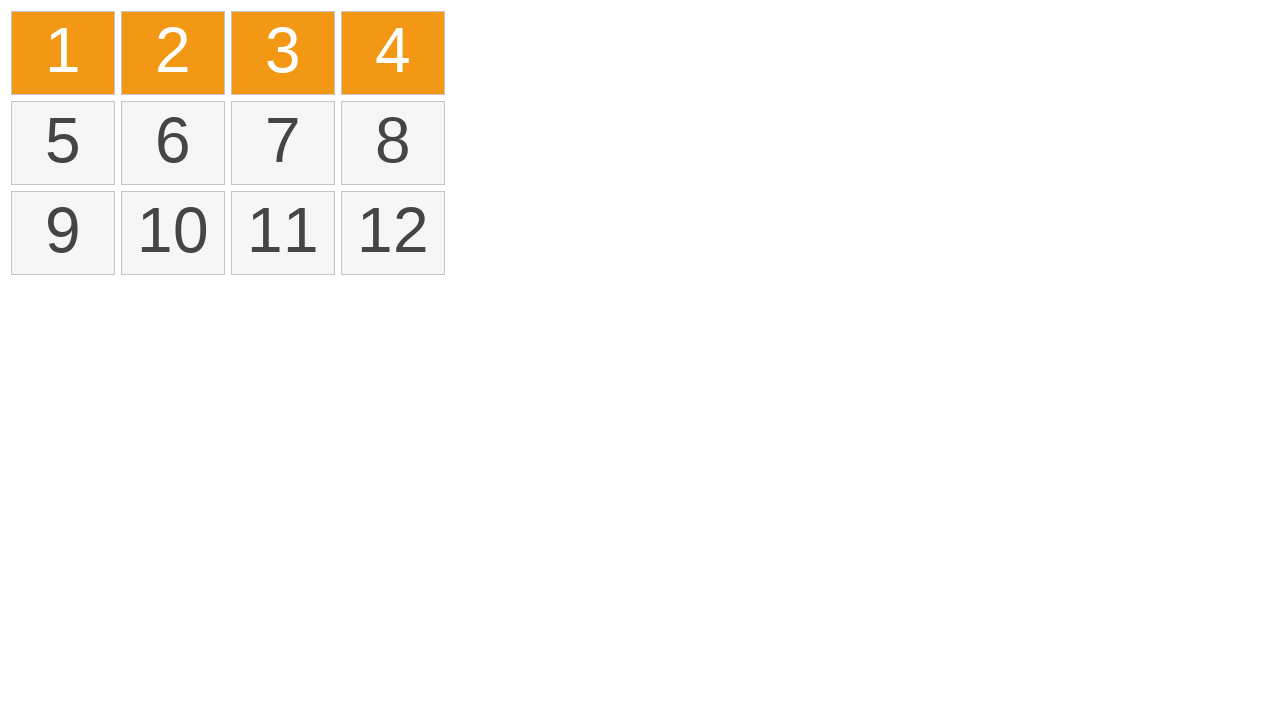